Tests number input validation by entering a number that is too small and verifying the error message

Starting URL: https://kristinek.github.io/site/tasks/enter_a_number

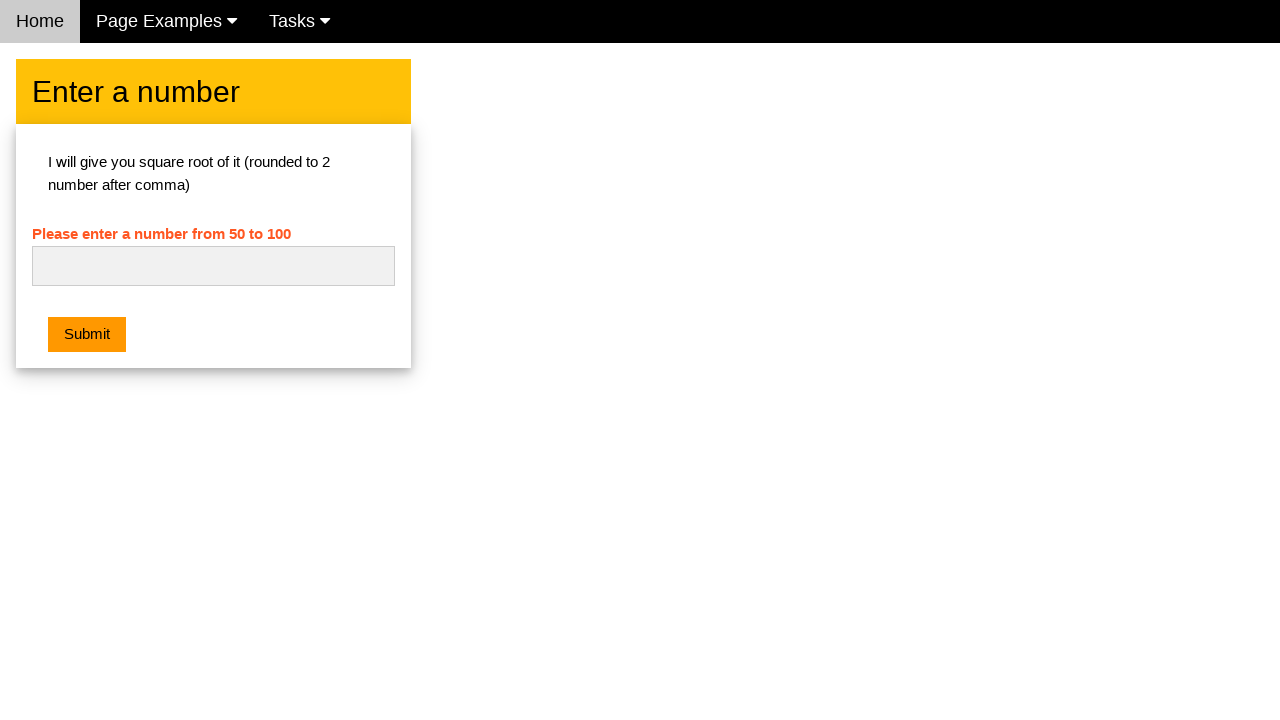

Entered '1' into number input field on #numb
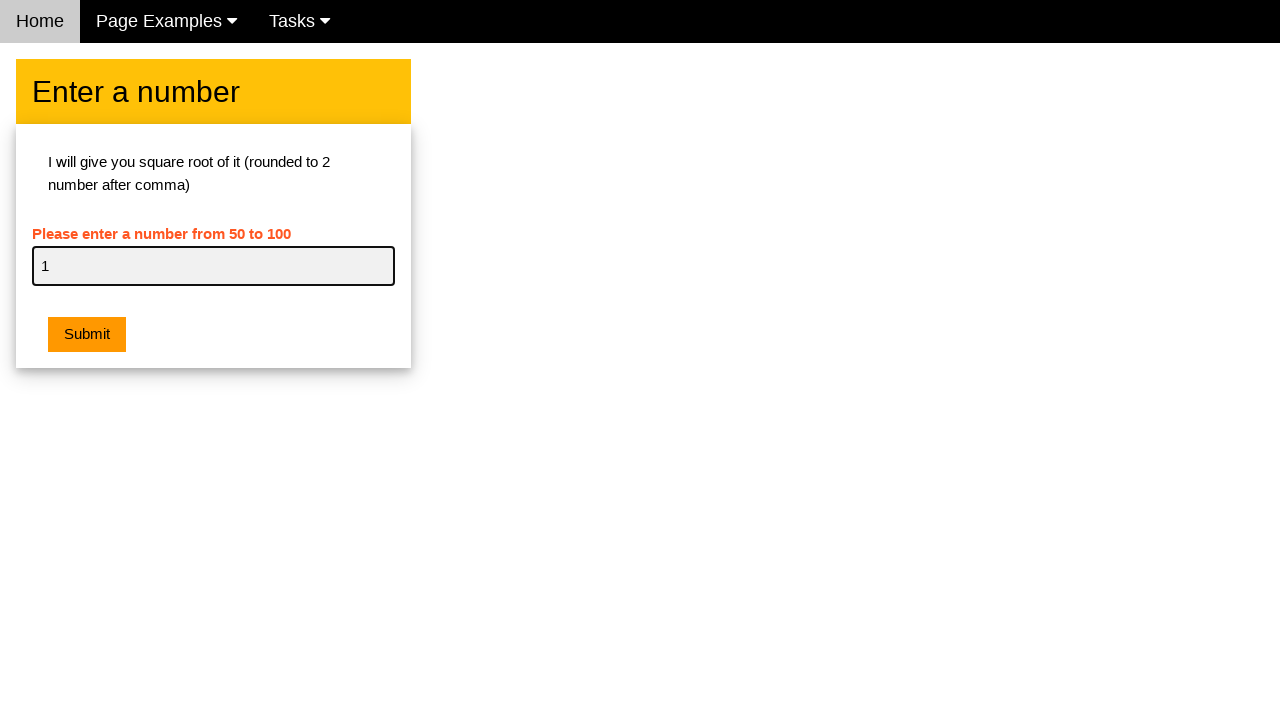

Clicked submit button at (87, 335) on .w3-btn
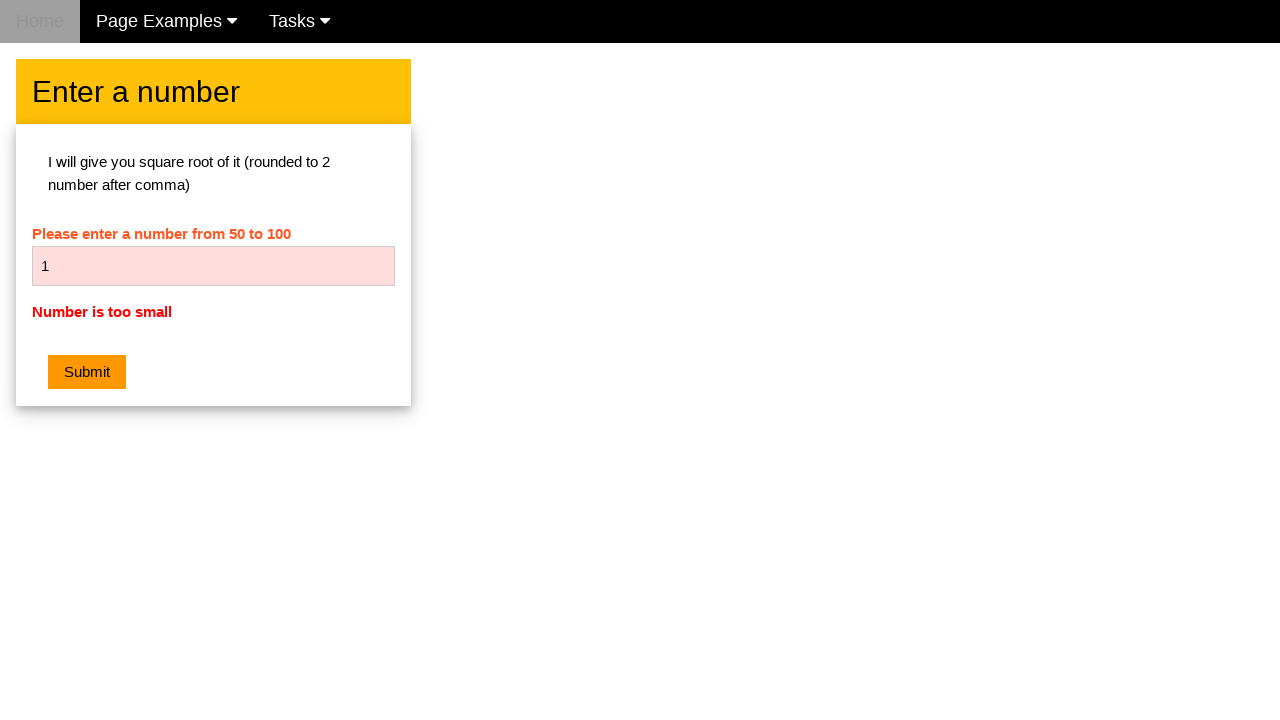

Located error message element
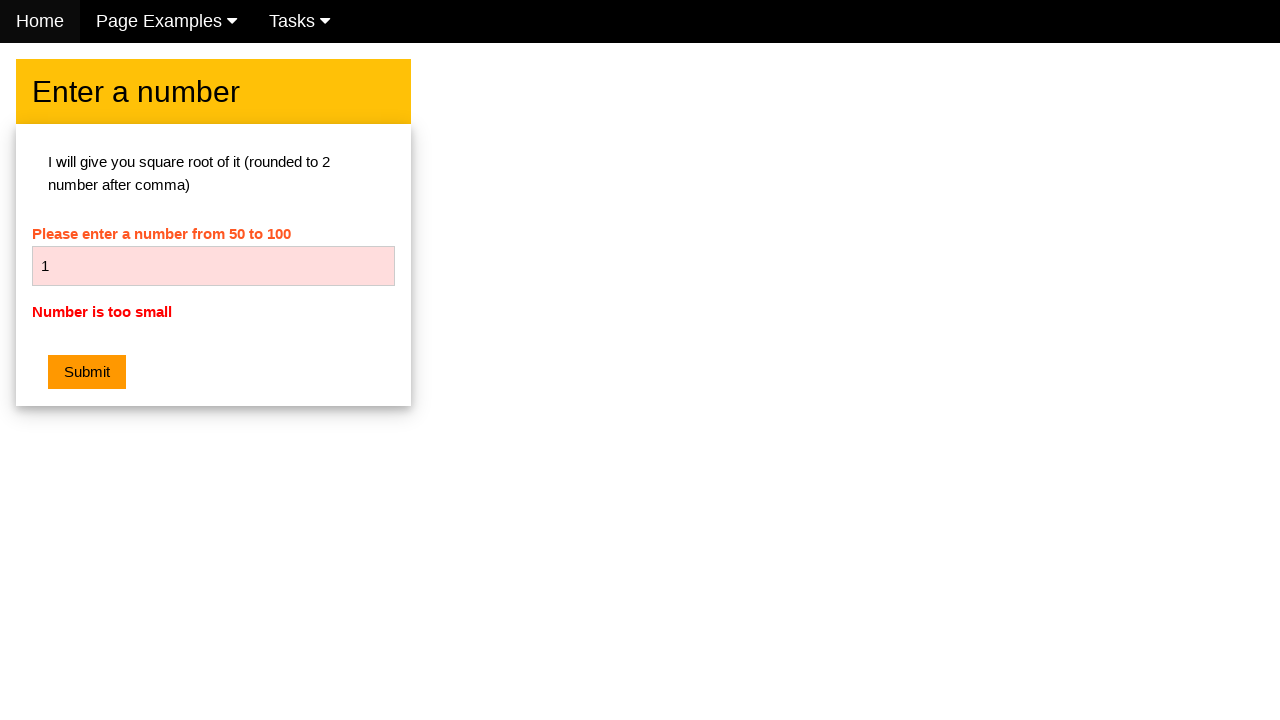

Verified error message displays 'Number is too small'
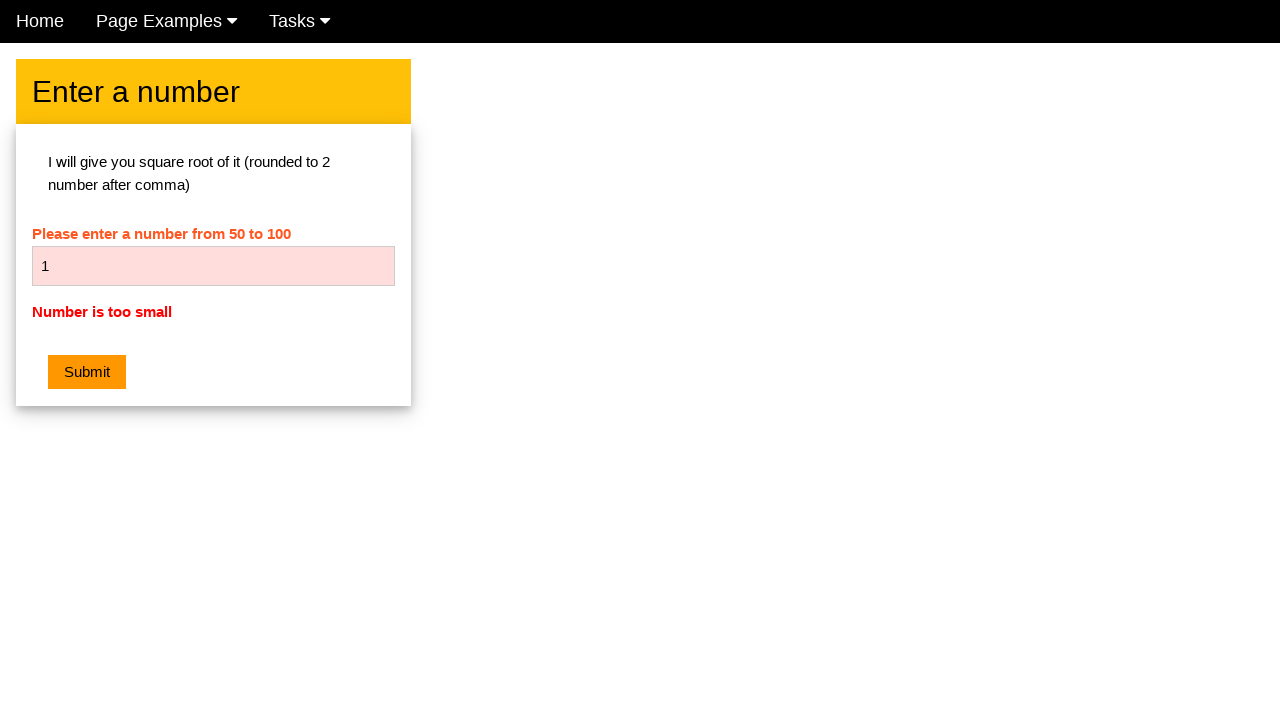

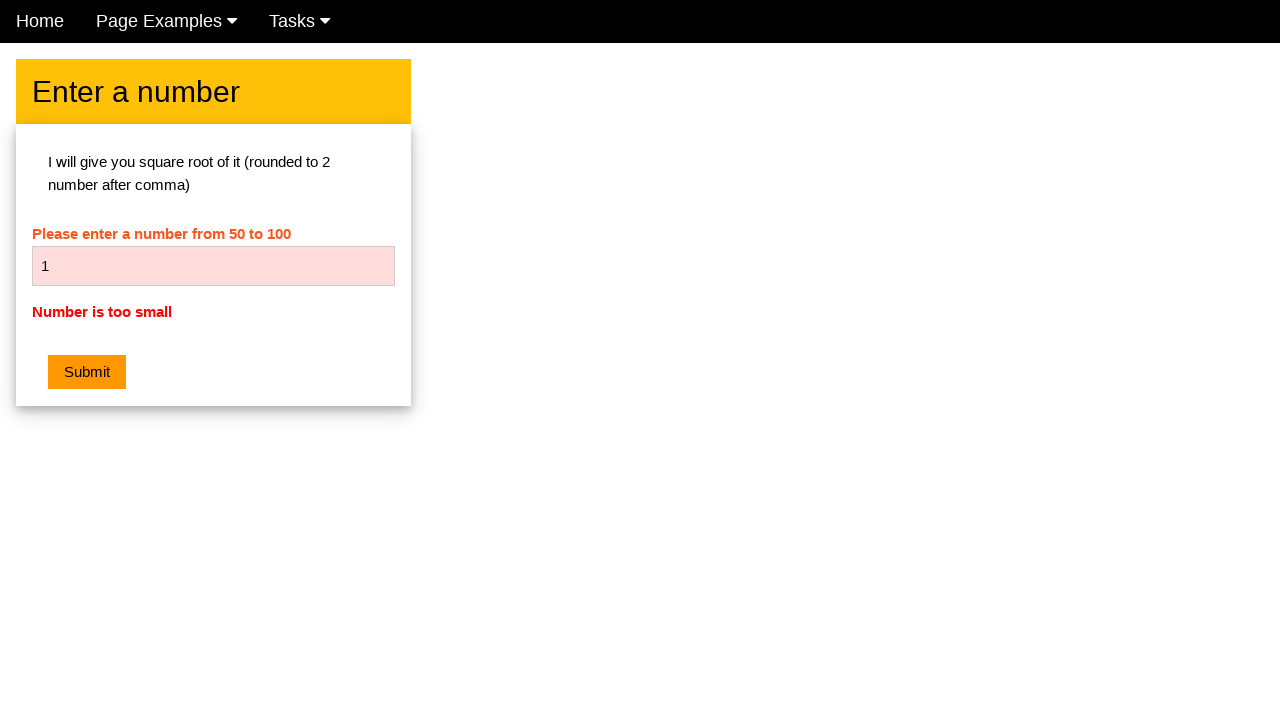